Tests checkbox functionality on a login page by verifying if the "remember me" checkbox is selected and then clicking it to toggle its state.

Starting URL: https://mail.rediff.com/cgi-bin/login.cgi

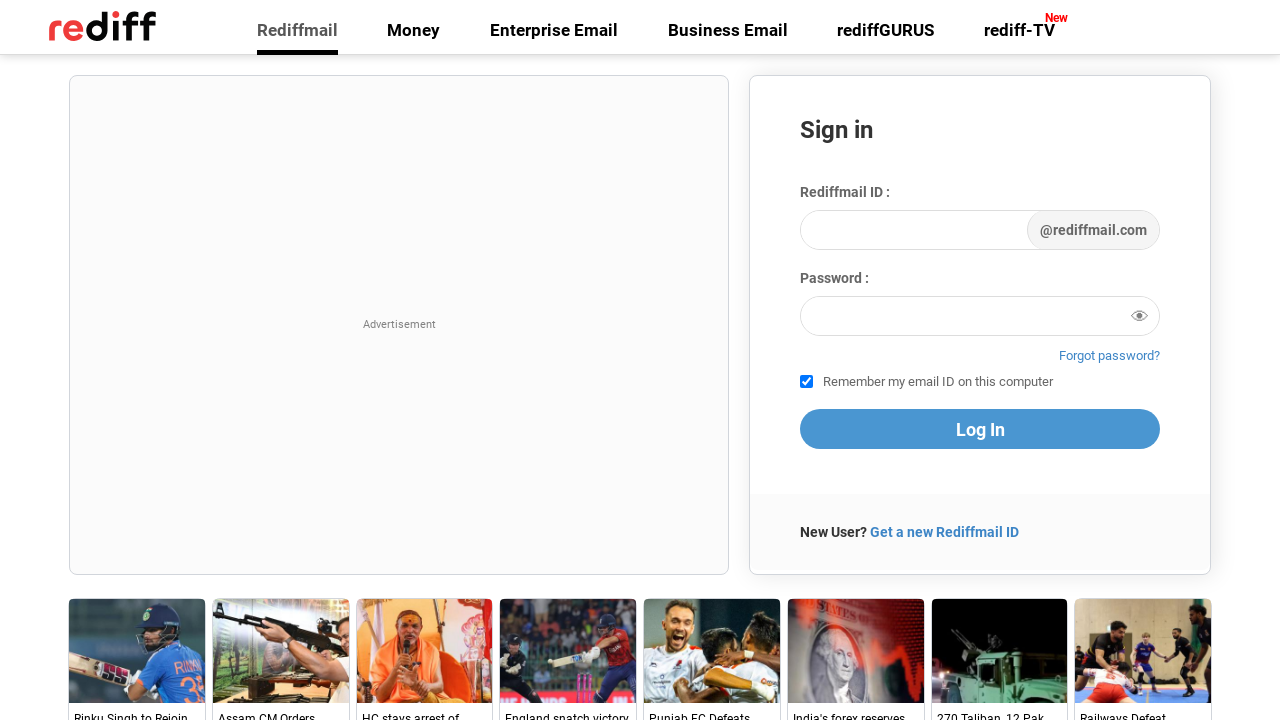

Waited for 'remember me' checkbox to load
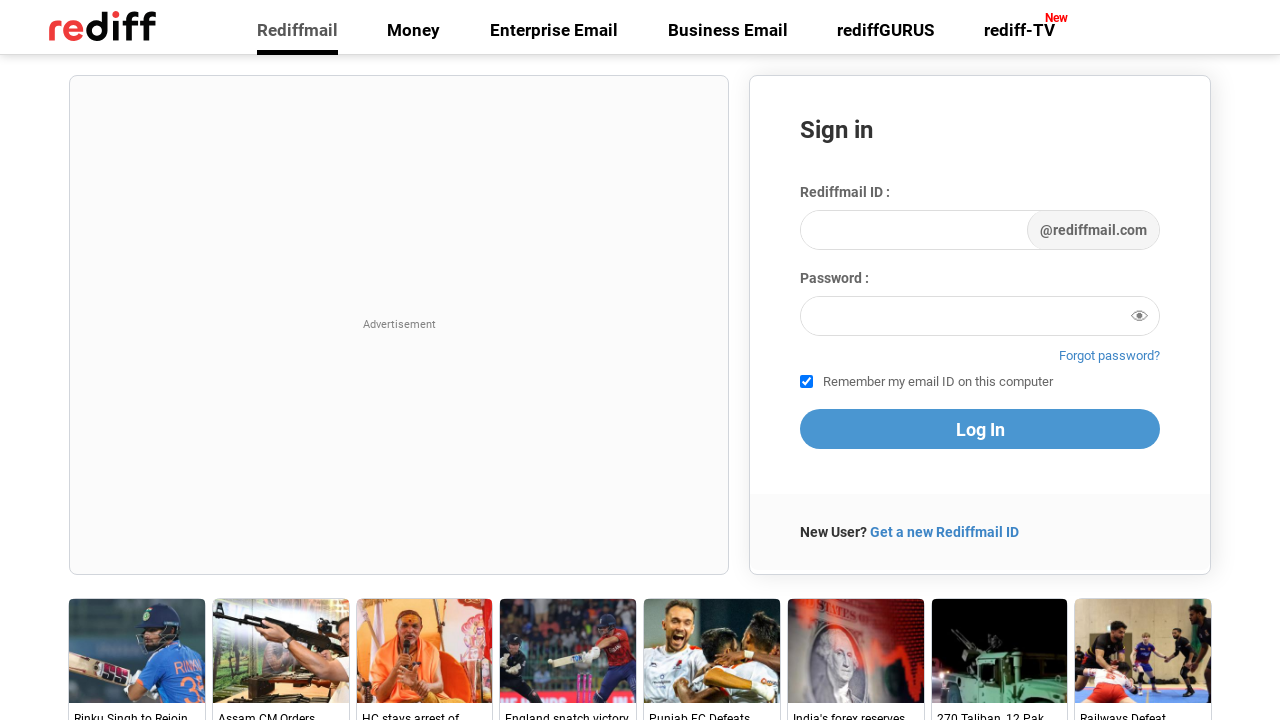

Located 'remember me' checkbox element
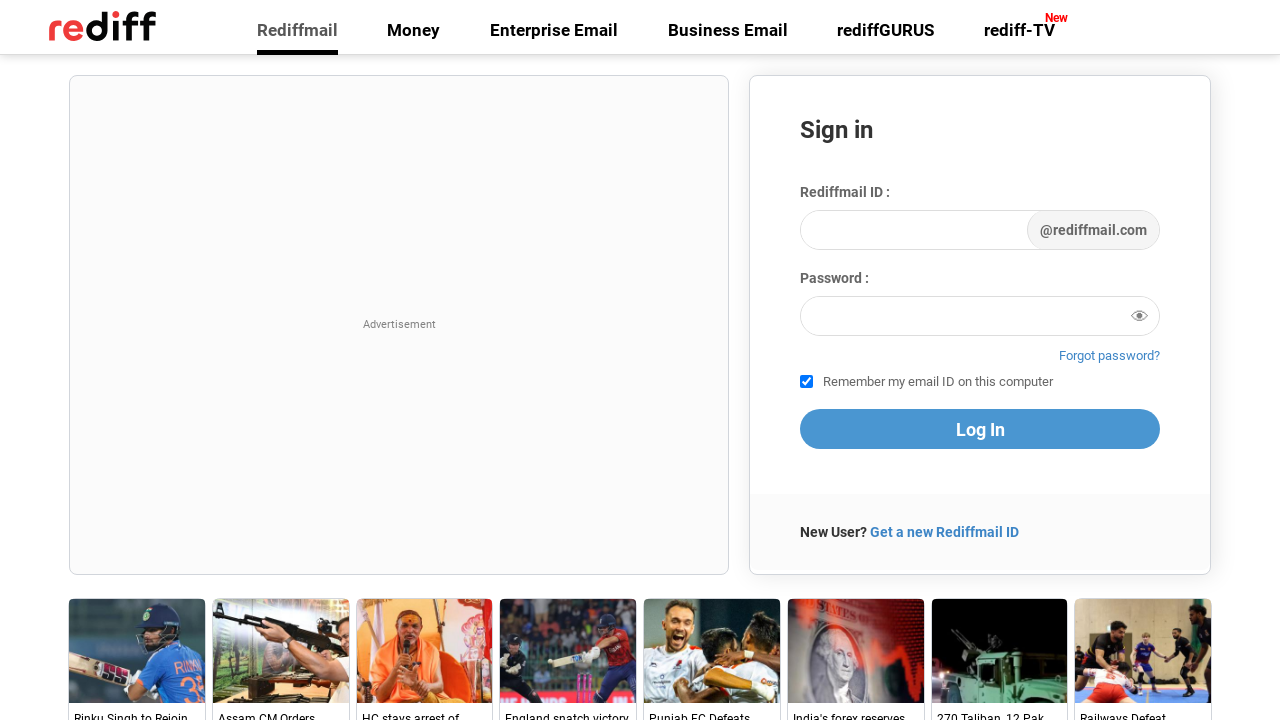

Checked if checkbox is selected: True
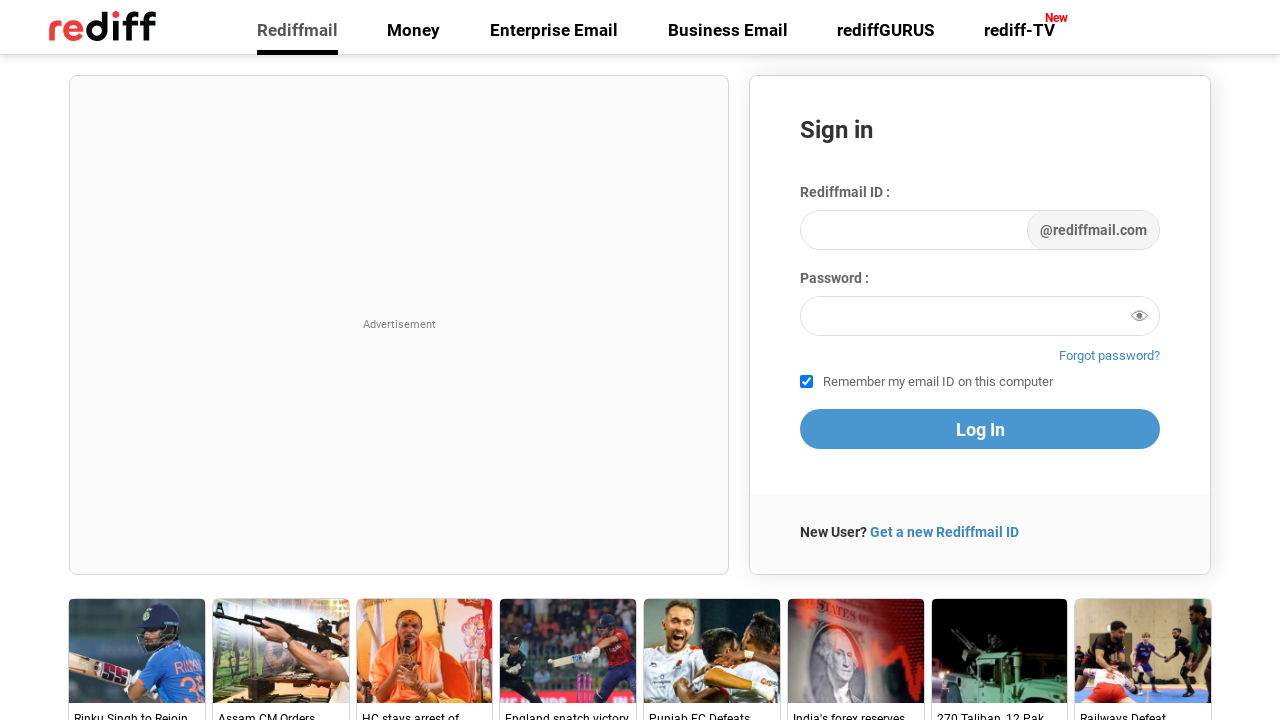

Clicked checkbox to toggle its state at (806, 382) on #remember
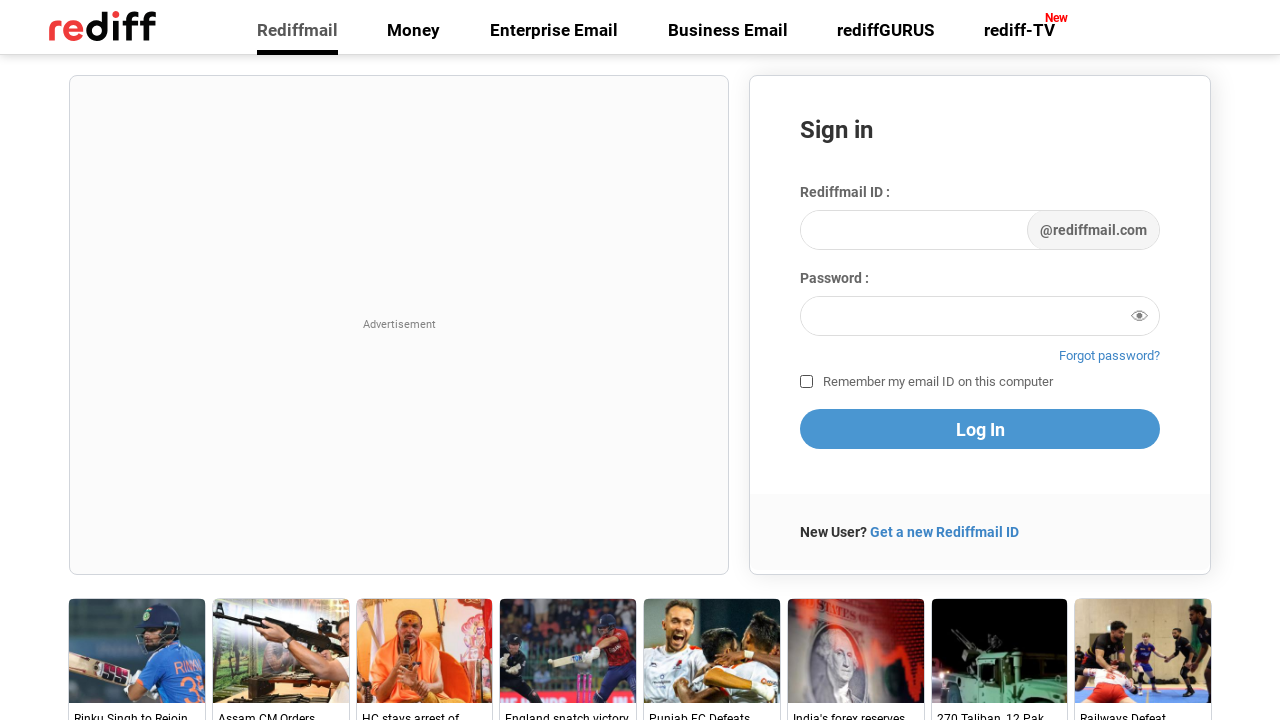

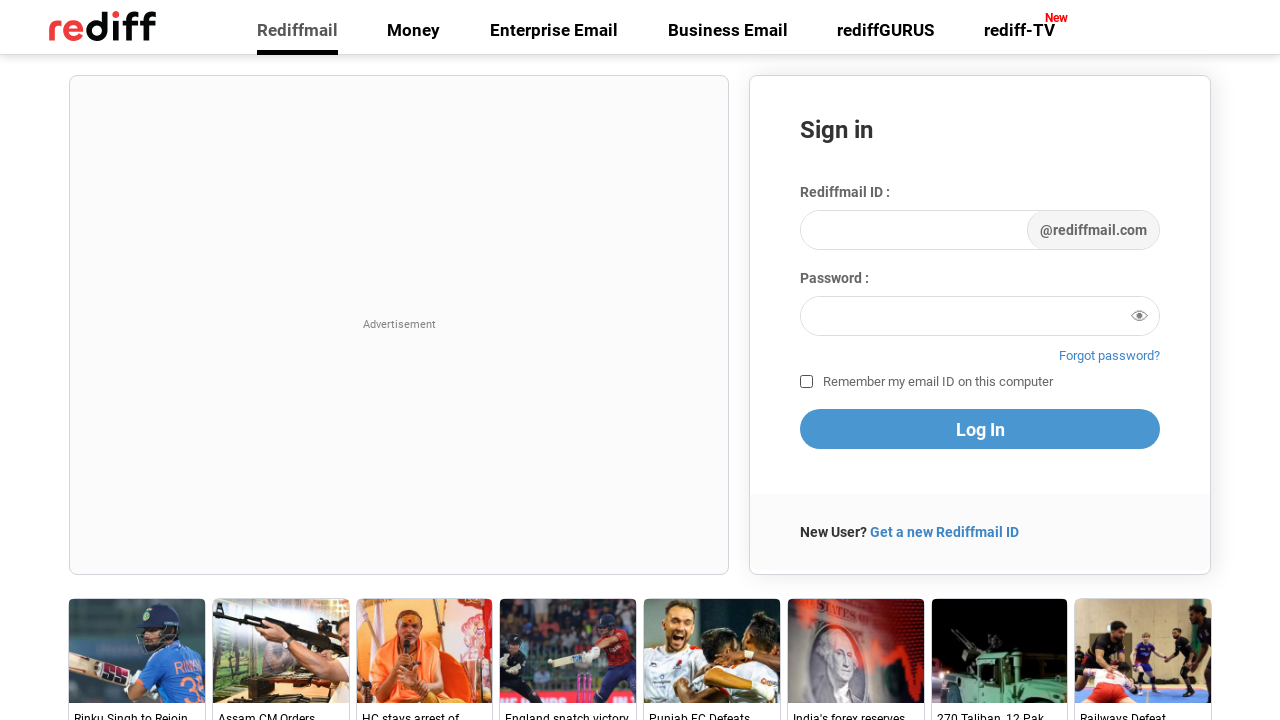